Tests resizing the left and middle nested frames by dragging their shared border with a negative offset.

Starting URL: https://the-internet.herokuapp.com/nested_frames

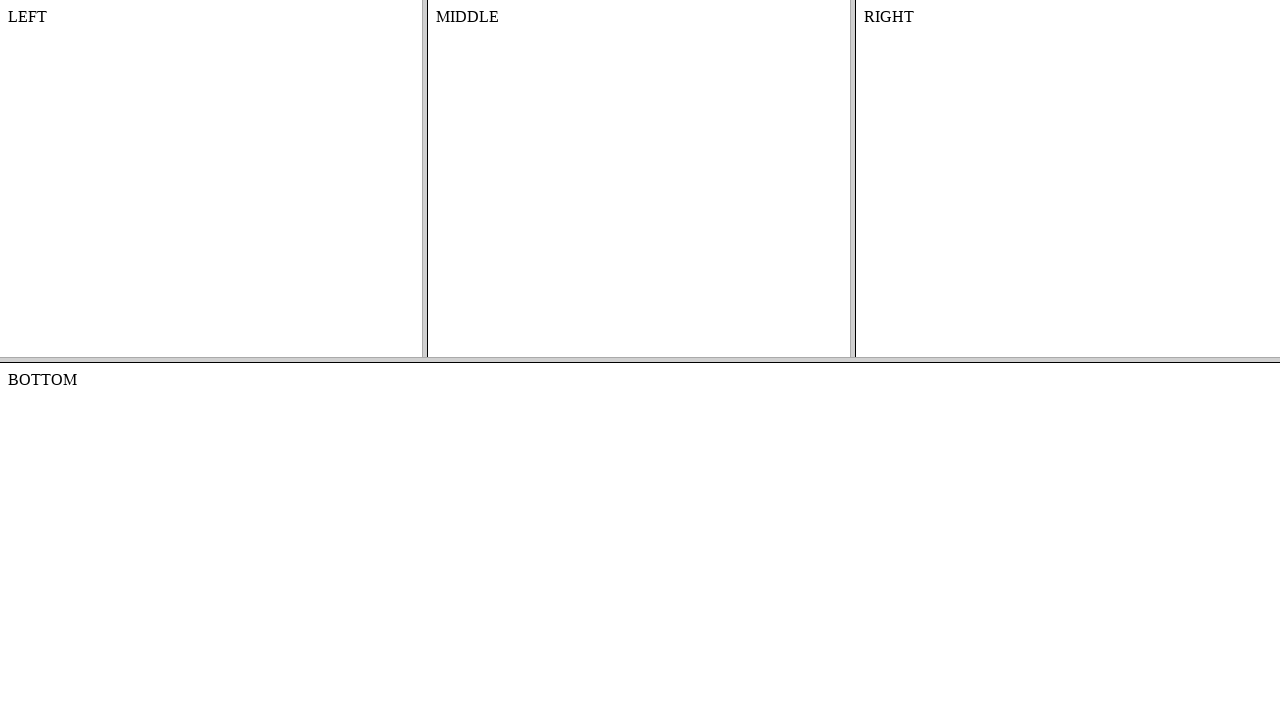

Located the top nested frame
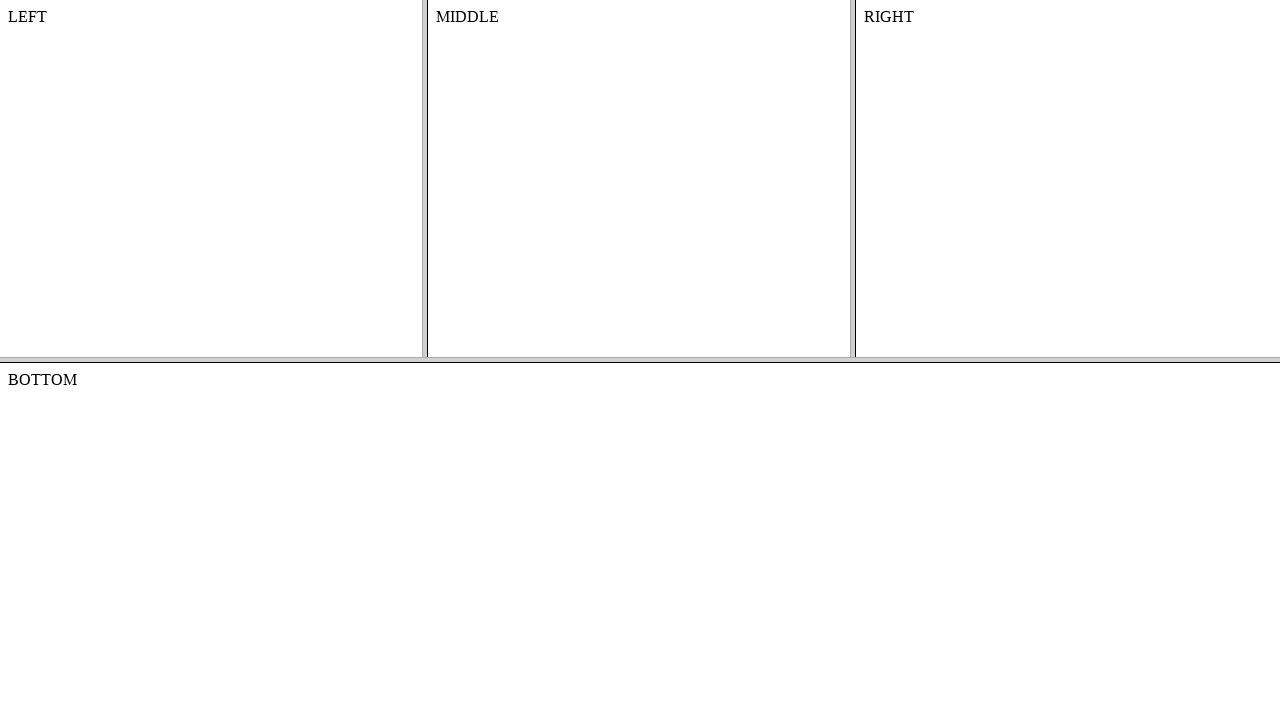

Located the left frame element
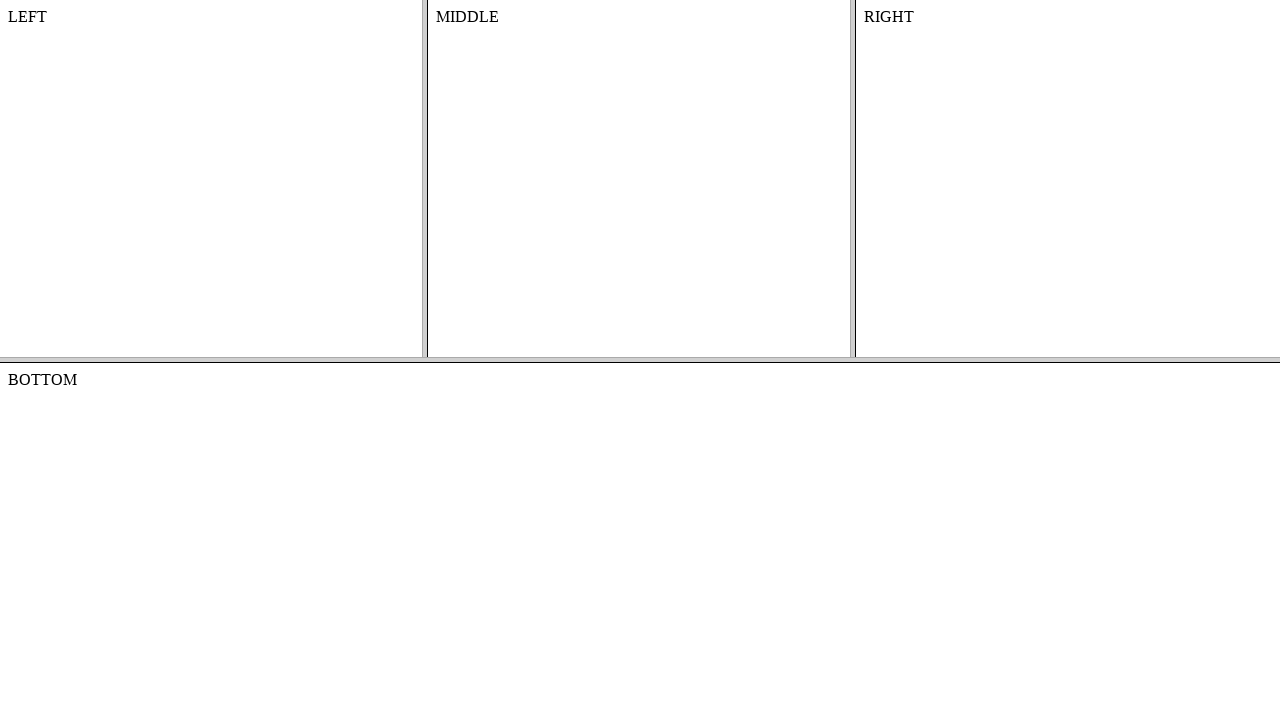

Retrieved bounding box of the top frame
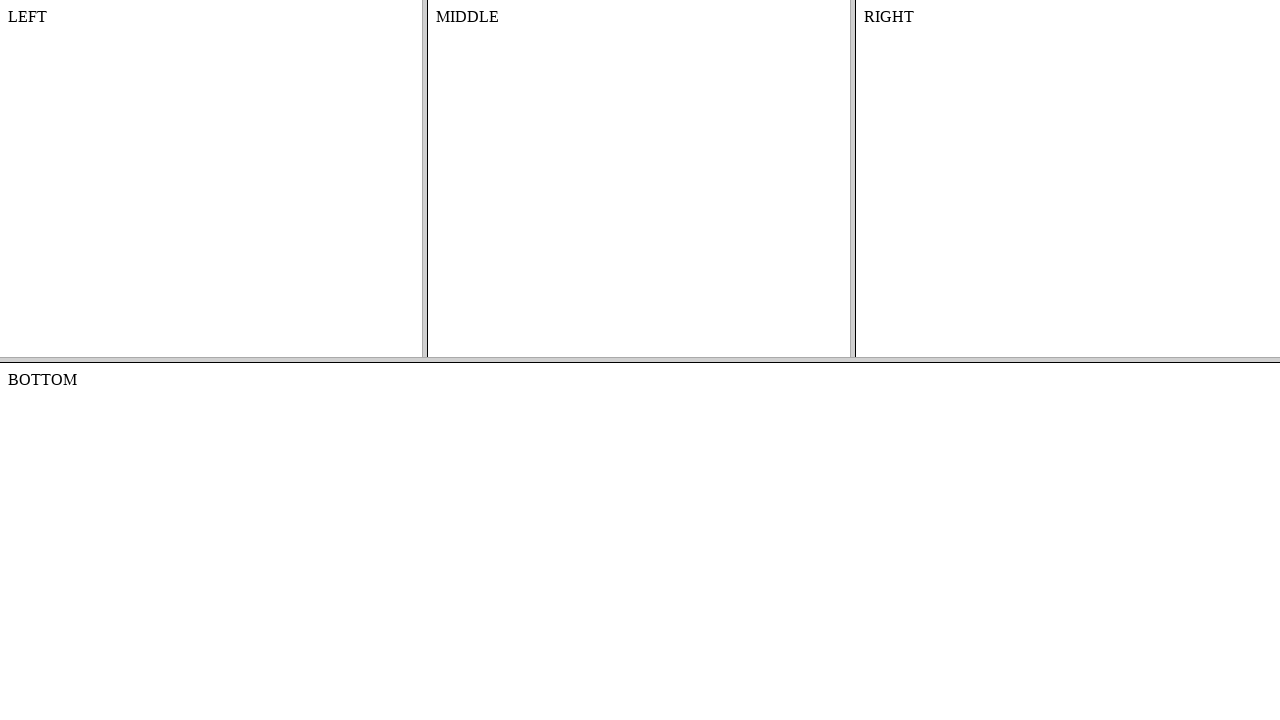

Calculated border position at left-middle frame divider
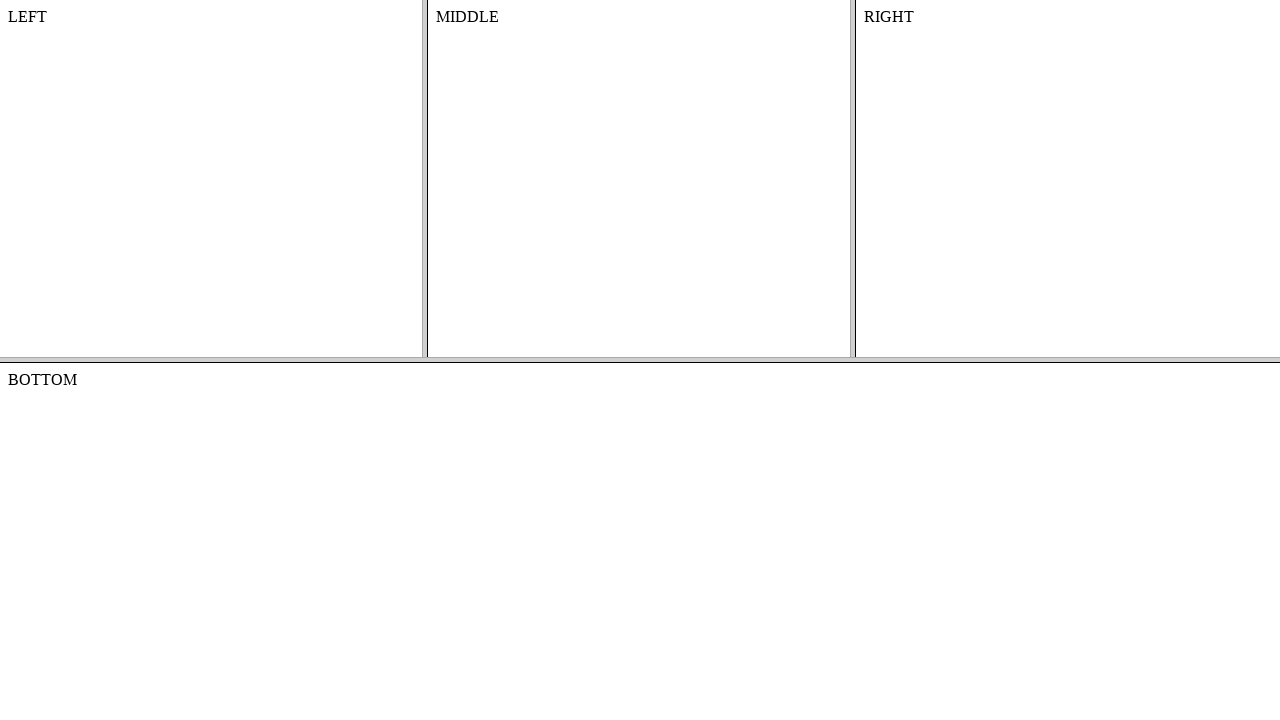

Moved mouse to the left-middle border position at (427, 178)
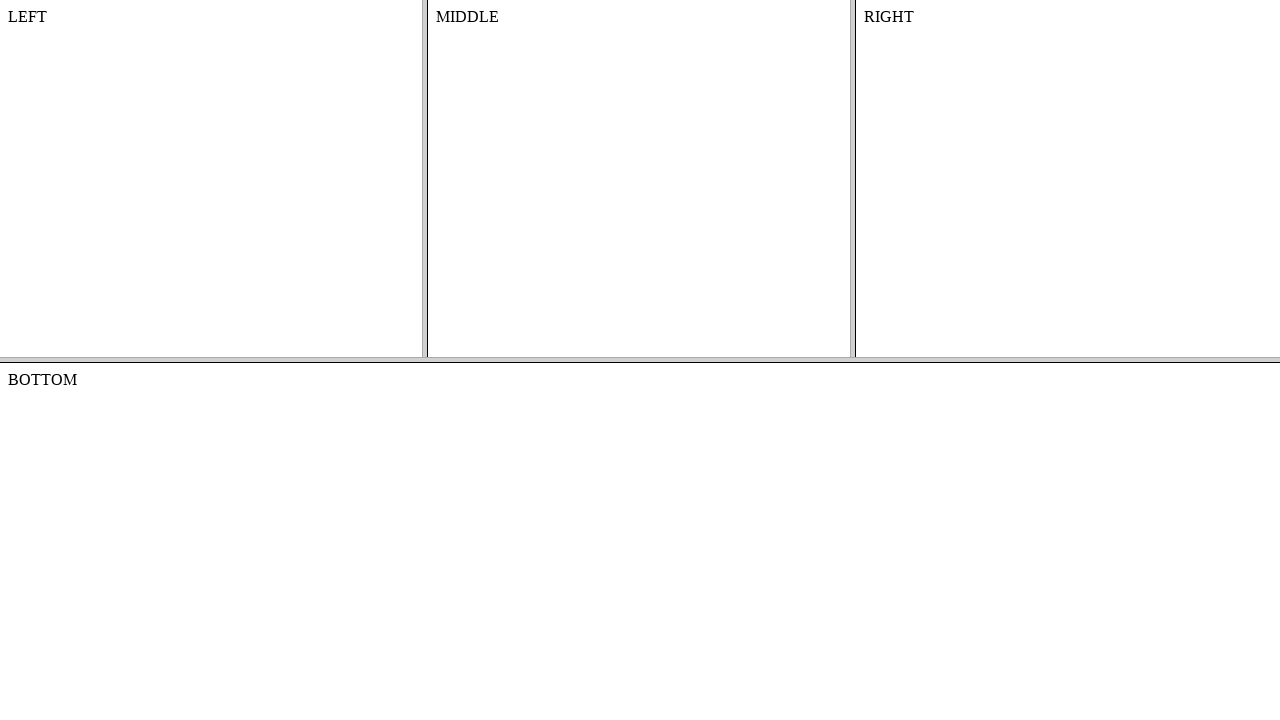

Pressed mouse button down on the border at (427, 178)
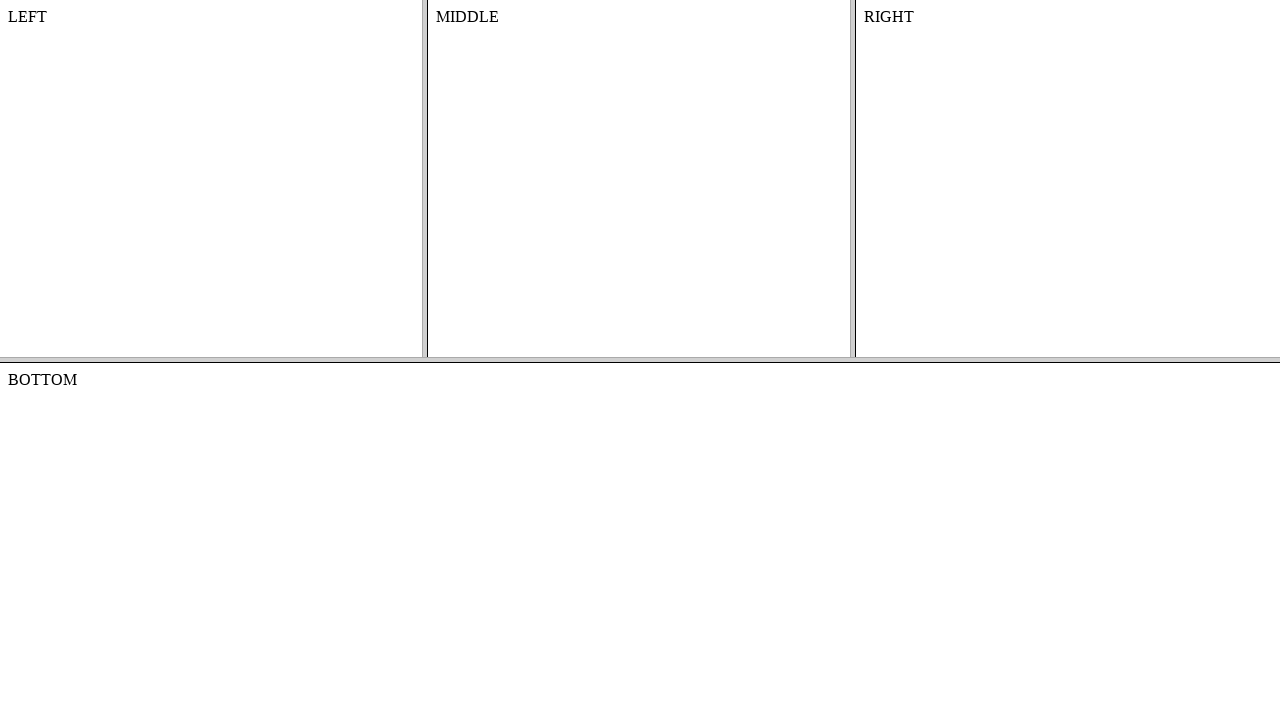

Dragged border left by 50 pixels (negative offset) at (377, 178)
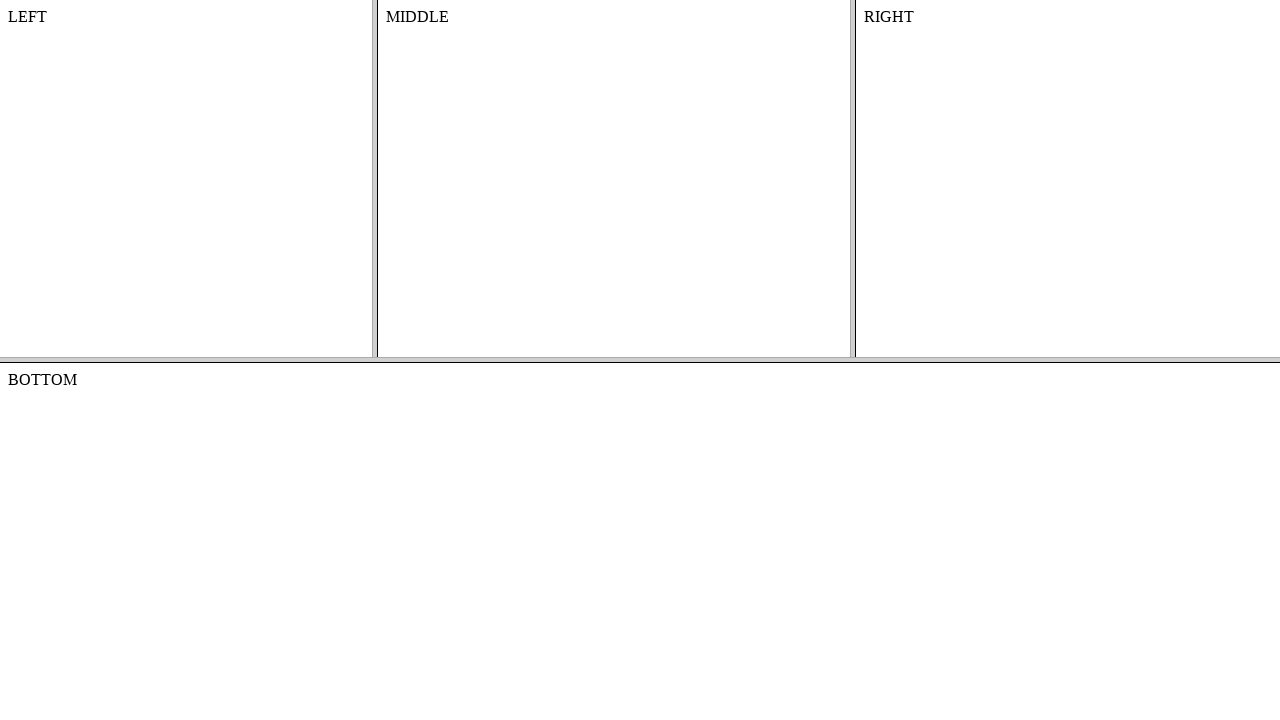

Released mouse button to complete border resize at (377, 178)
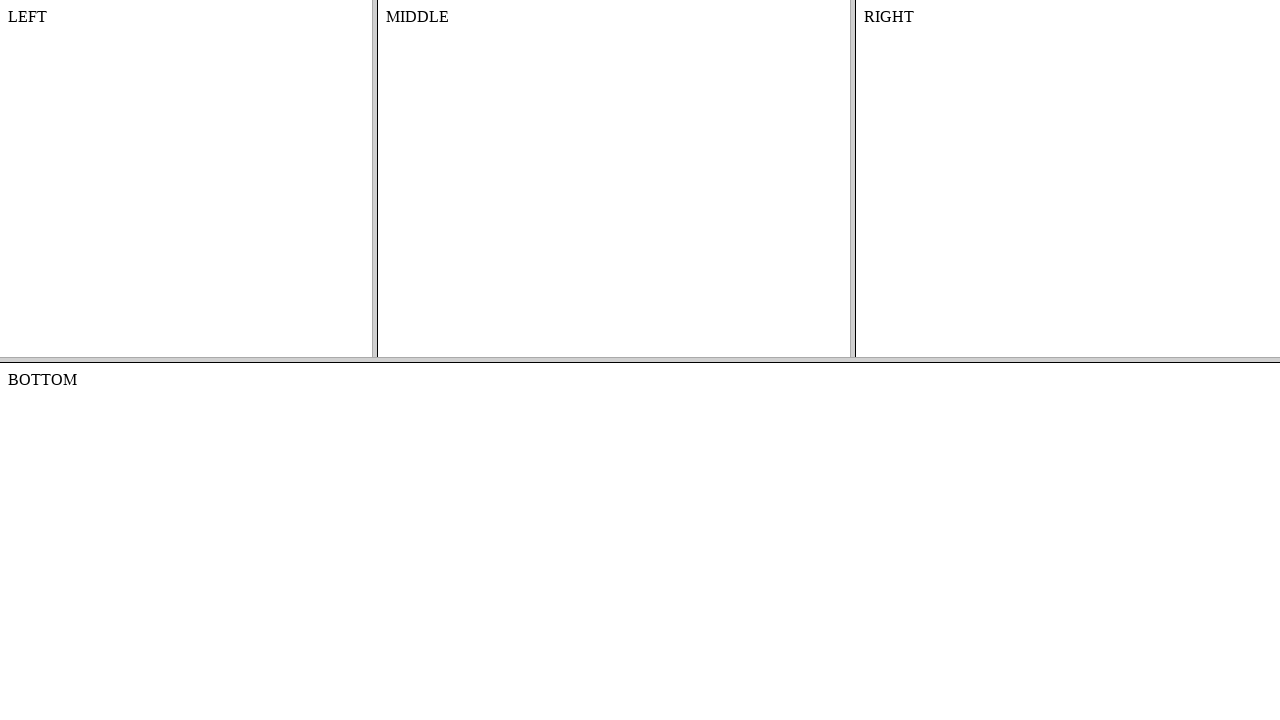

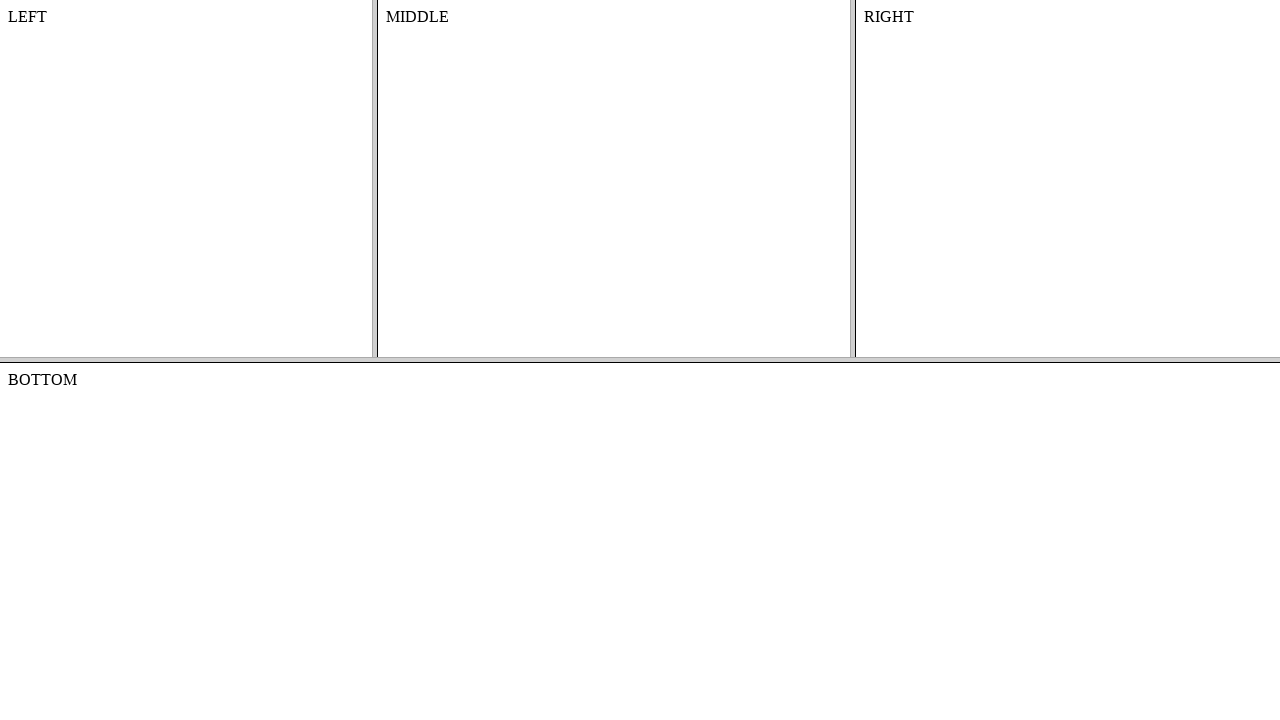